Tests various link types including navigation links and API call links on the links demo page.

Starting URL: https://demoqa.com/links

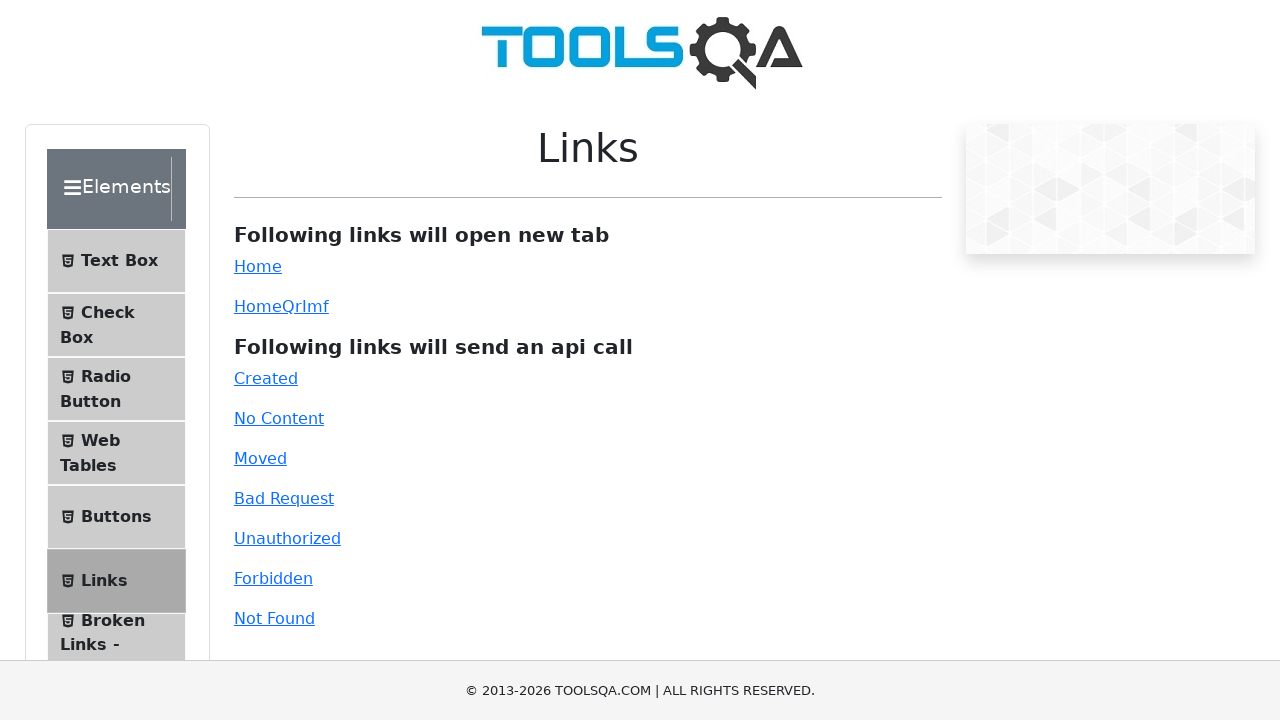

Clicked Home link, opening new tab at (258, 266) on a:text('Home')
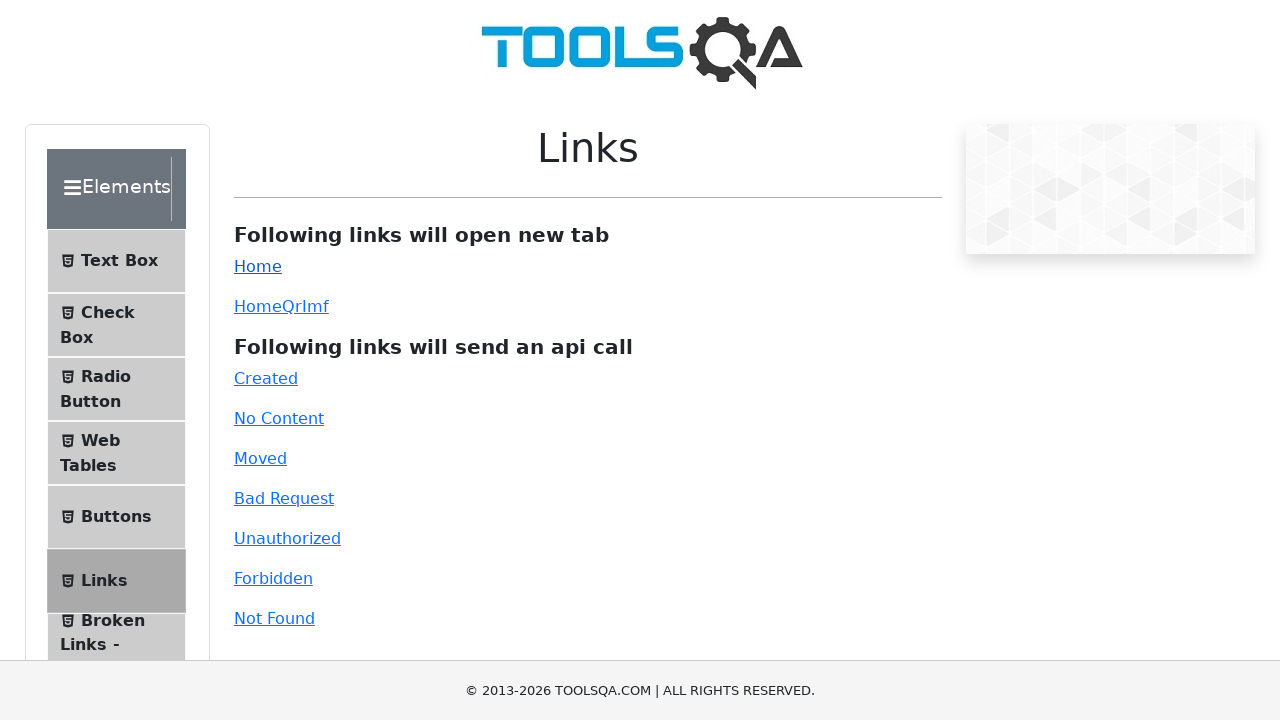

Scrolled dynamic link into view using JavaScript
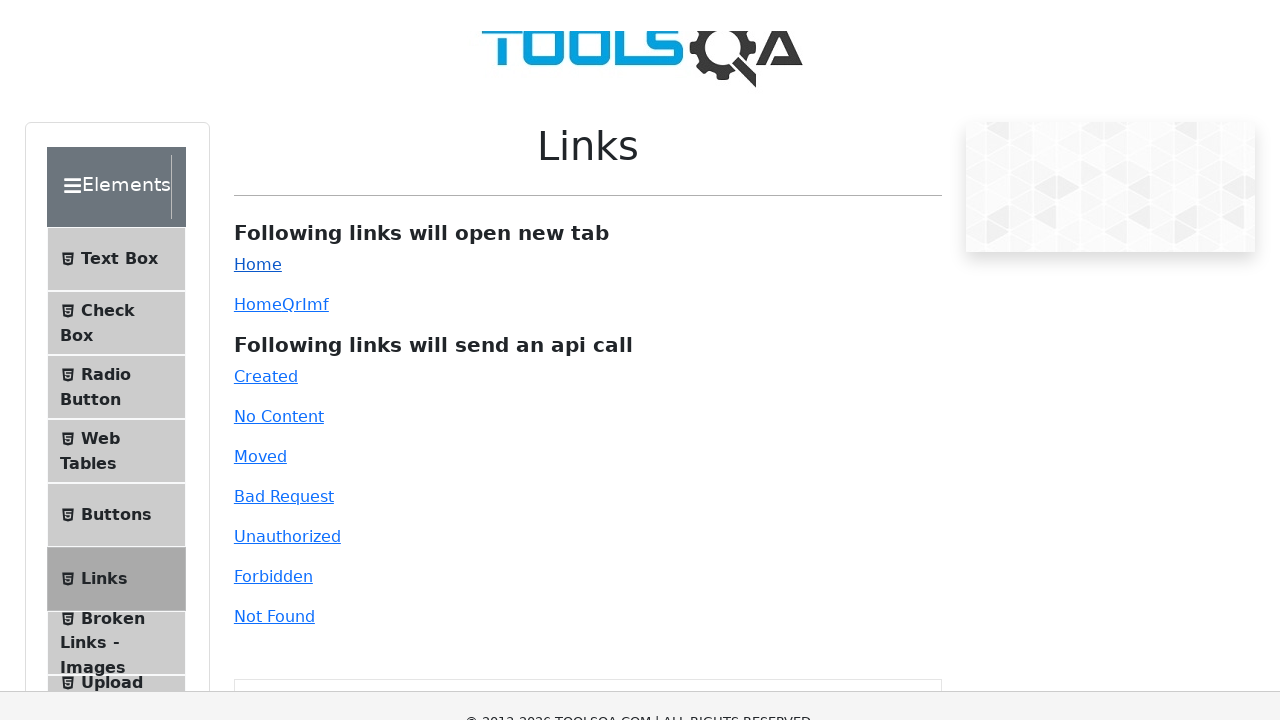

Clicked dynamic link at (258, 10) on a#dynamicLink
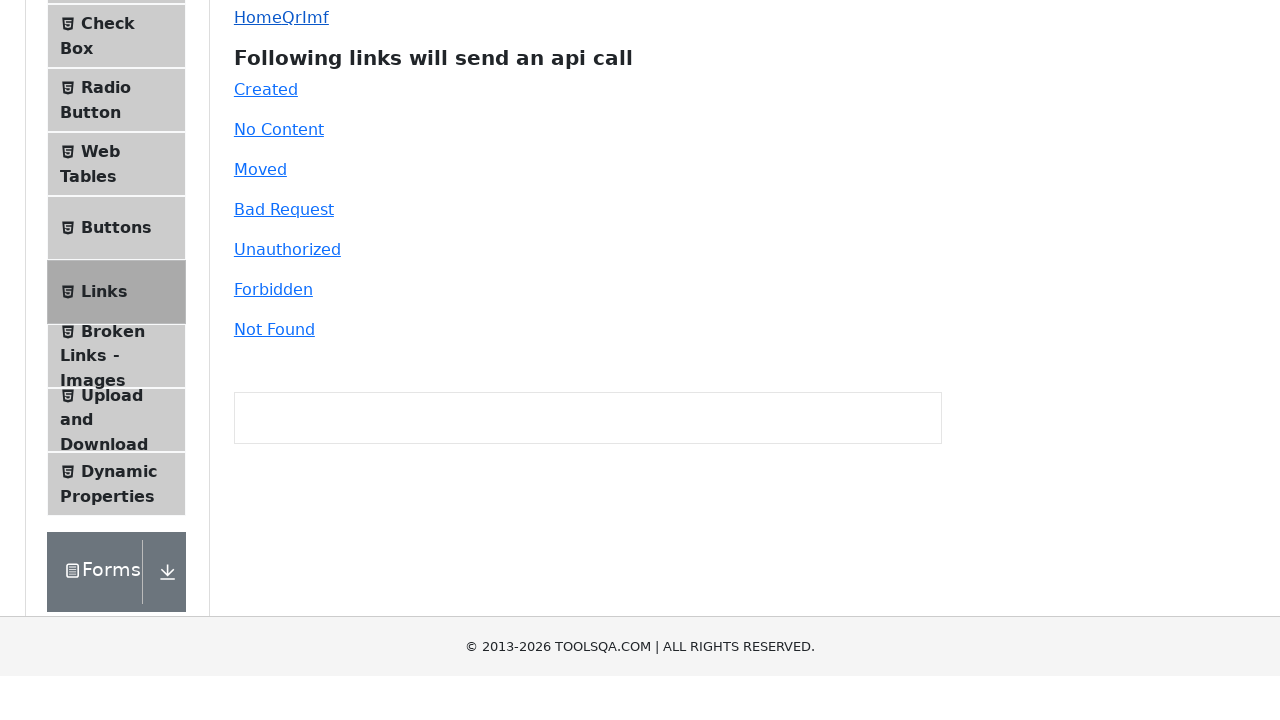

Clicked Created (201) API link at (266, 378) on #created
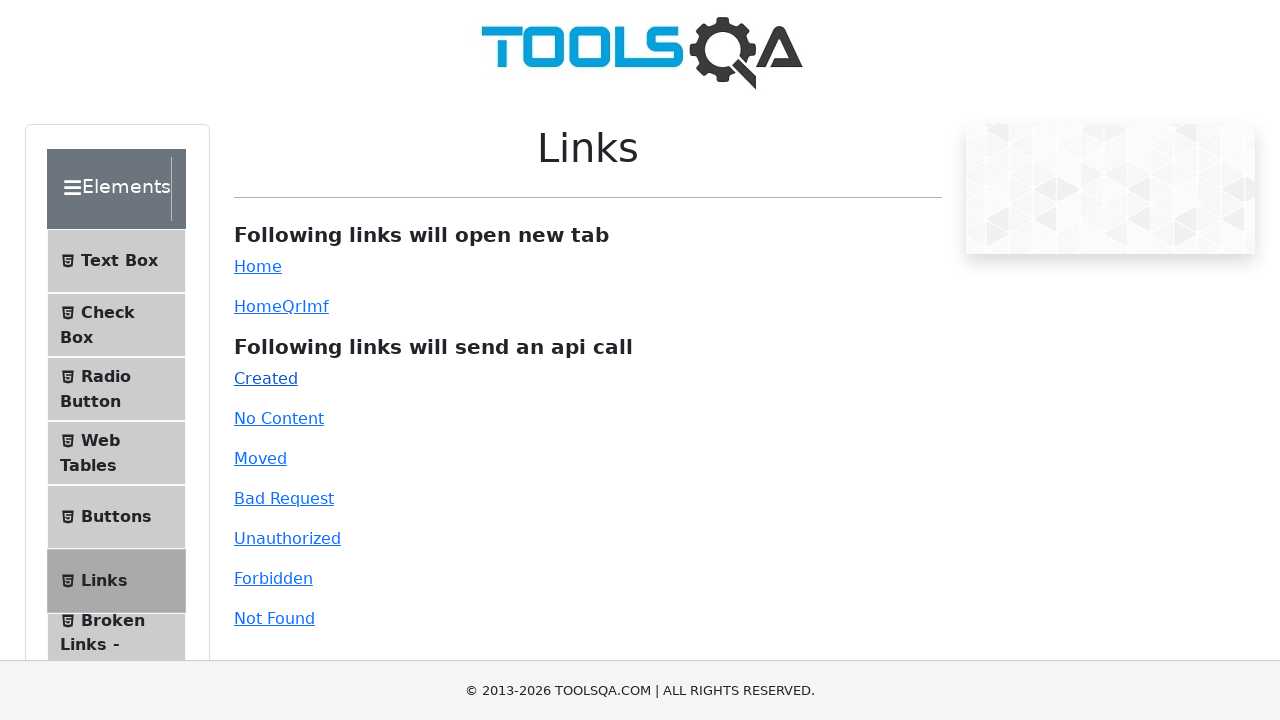

Clicked No Content (204) API link at (279, 418) on #no-content
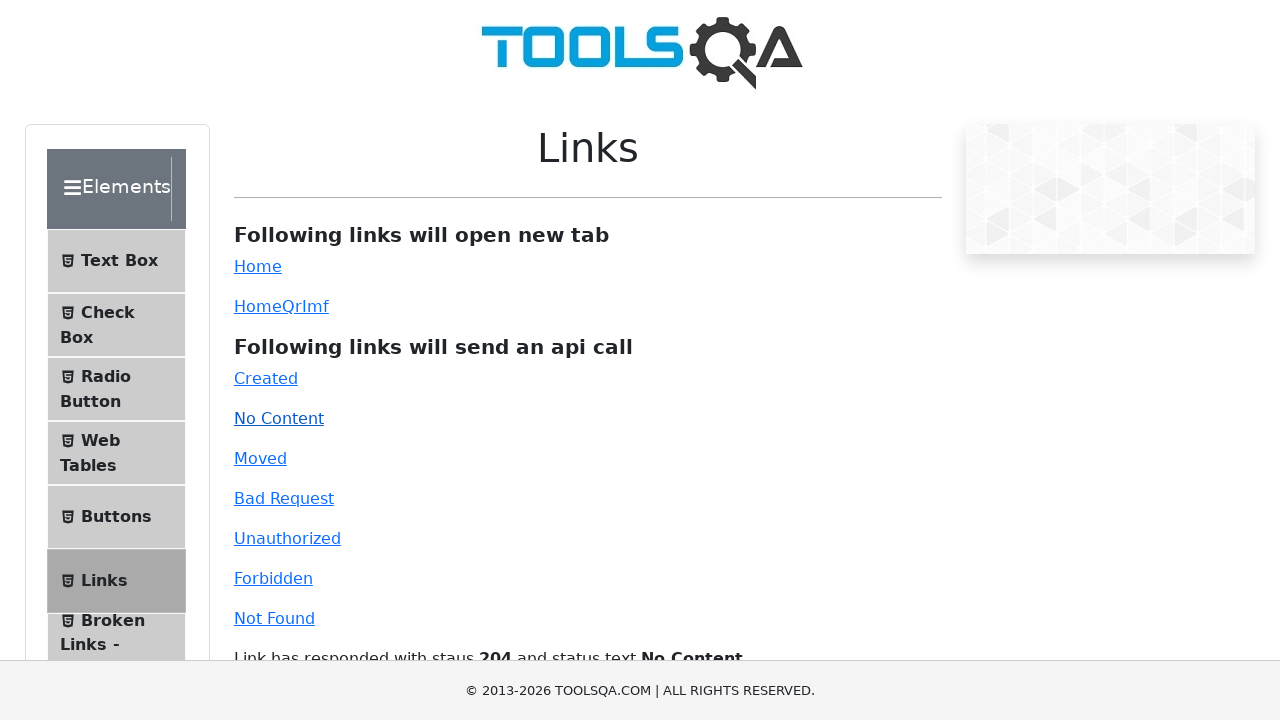

Clicked Moved (301) API link at (260, 458) on #moved
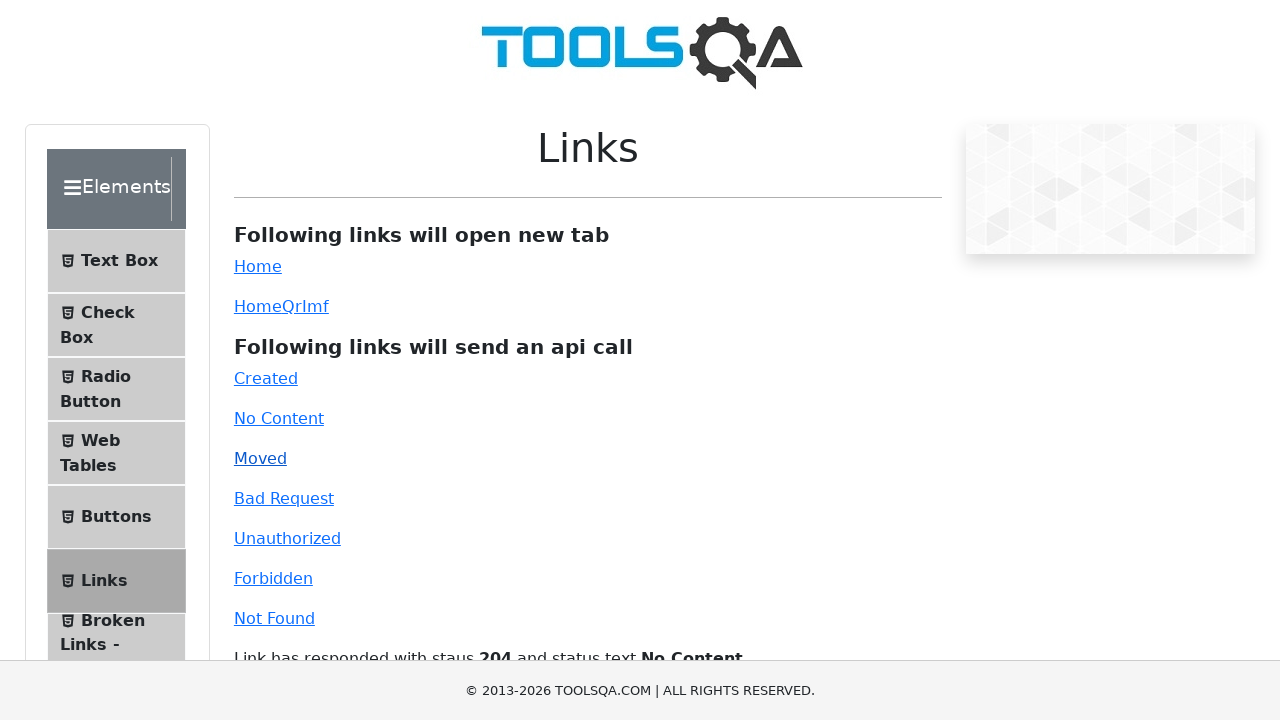

Clicked Bad Request (400) API link at (284, 498) on #bad-request
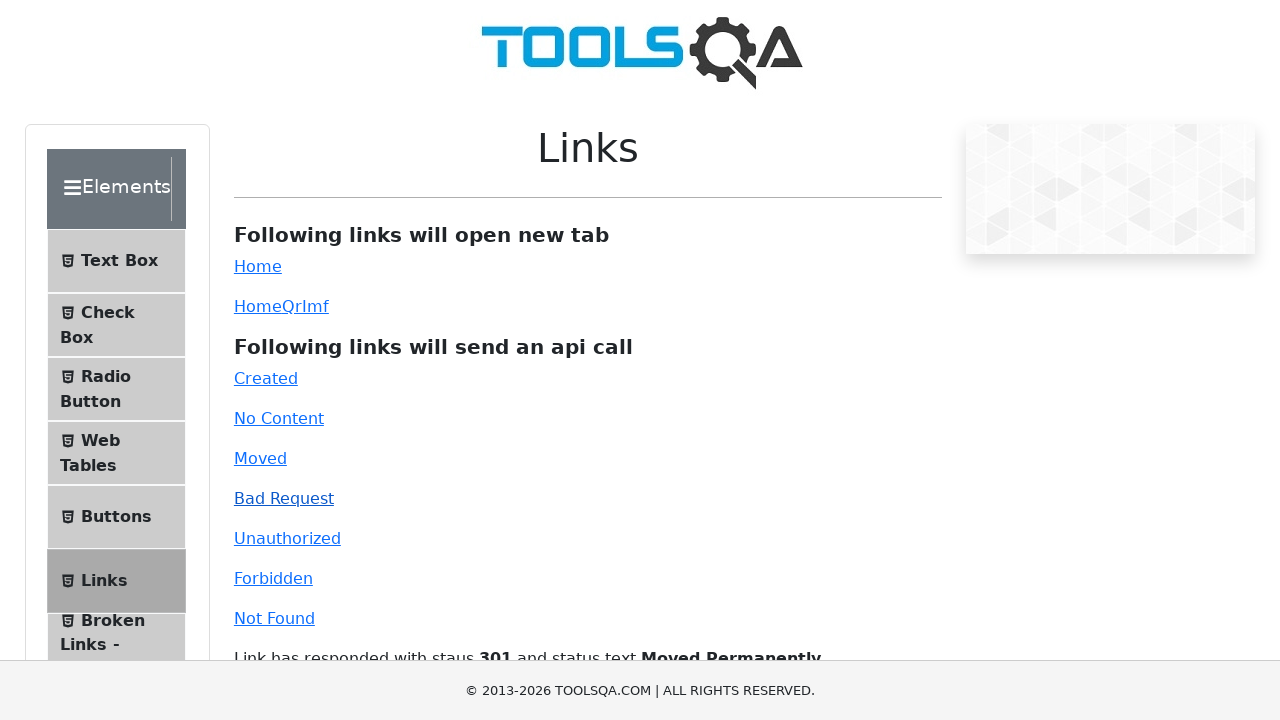

Clicked Unauthorized (401) API link at (287, 538) on #unauthorized
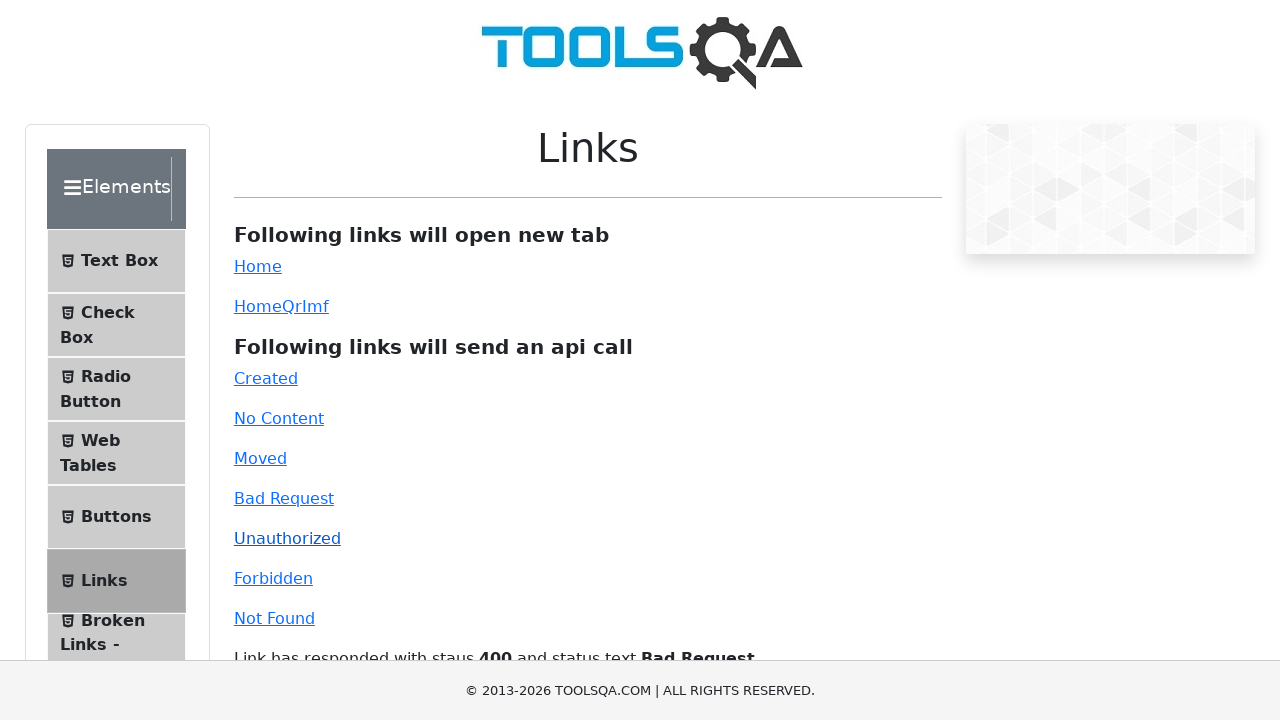

Clicked Forbidden (403) API link at (273, 578) on #forbidden
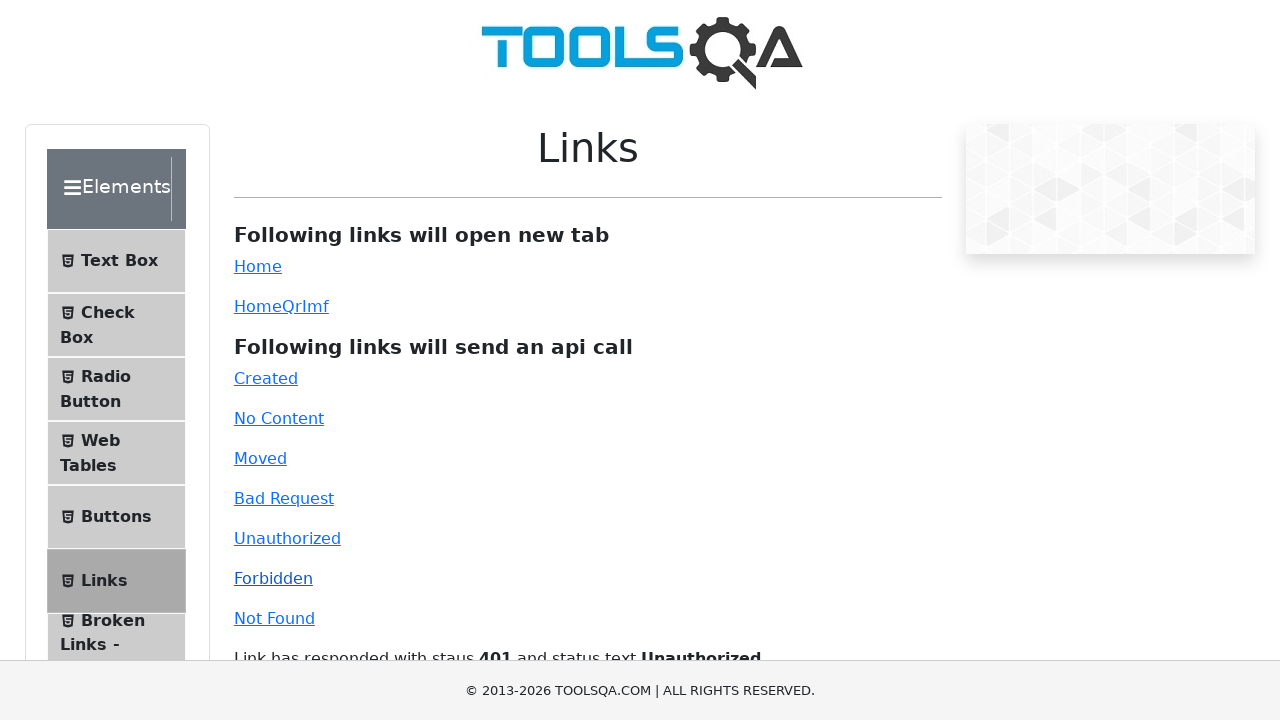

Clicked Invalid URL API link at (274, 618) on #invalid-url
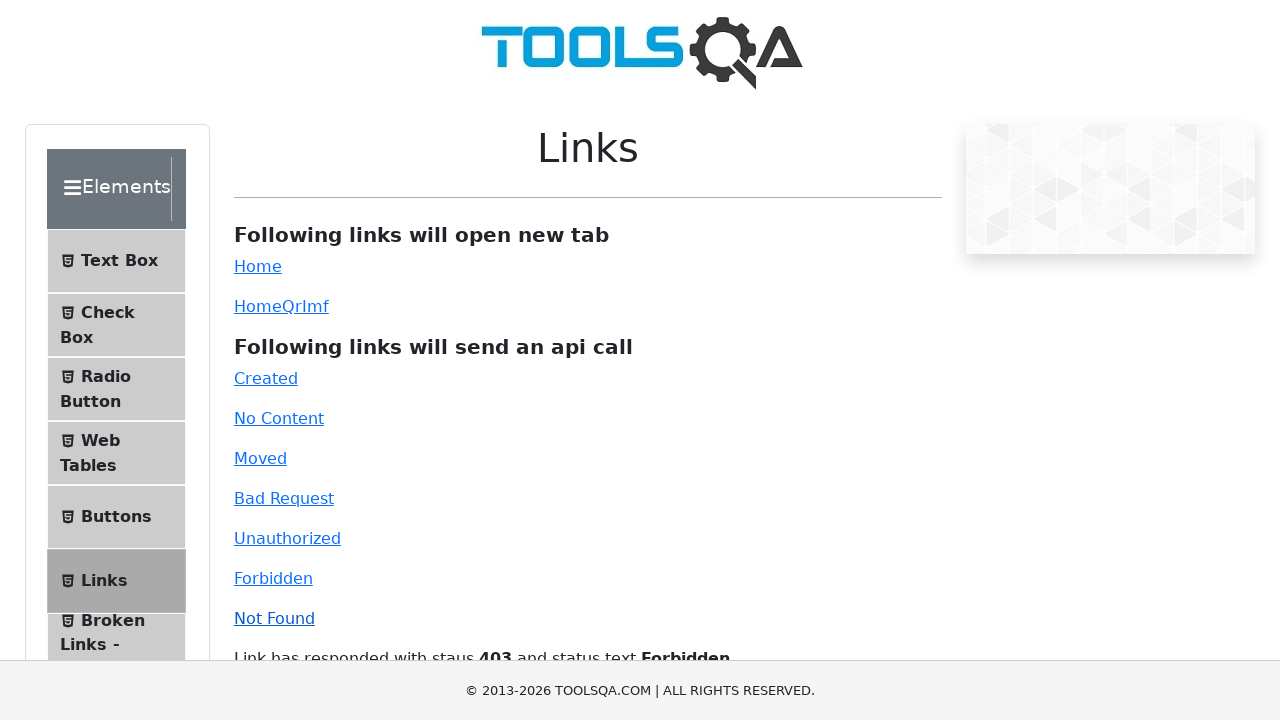

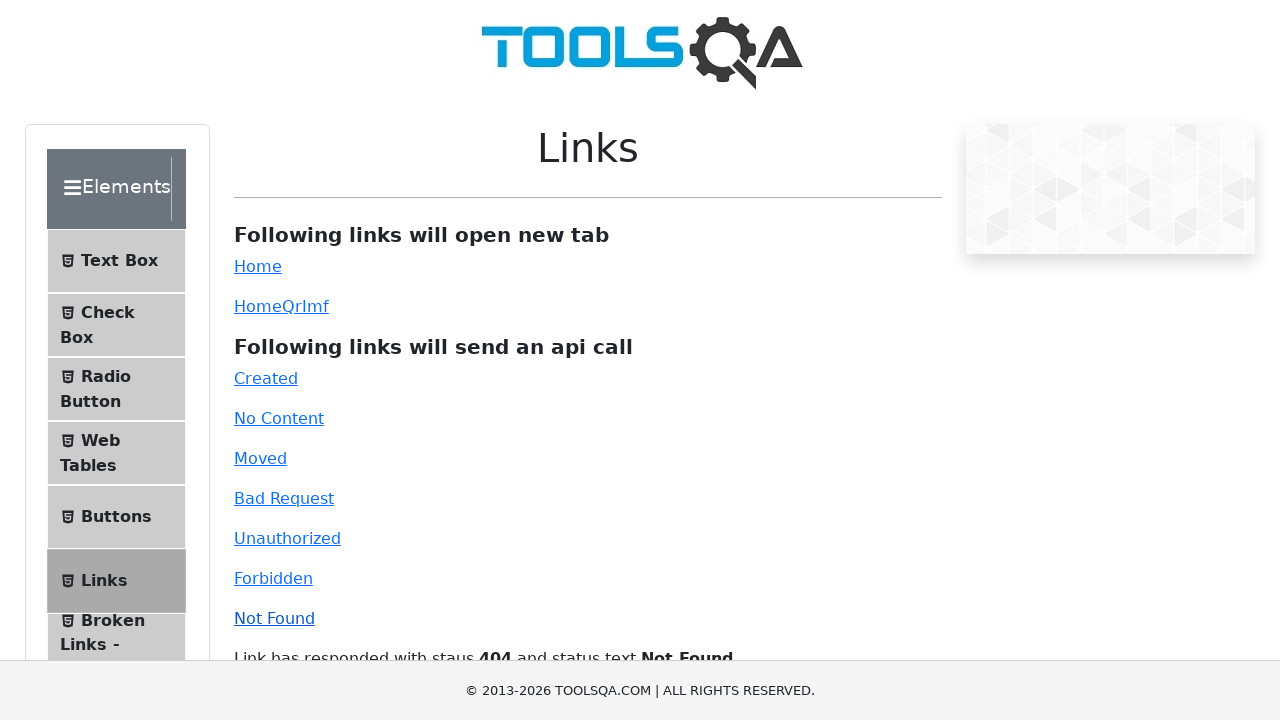